Simple browser test that navigates to Flipkart website and verifies the page loads by checking the title

Starting URL: https://www.flipkart.com/

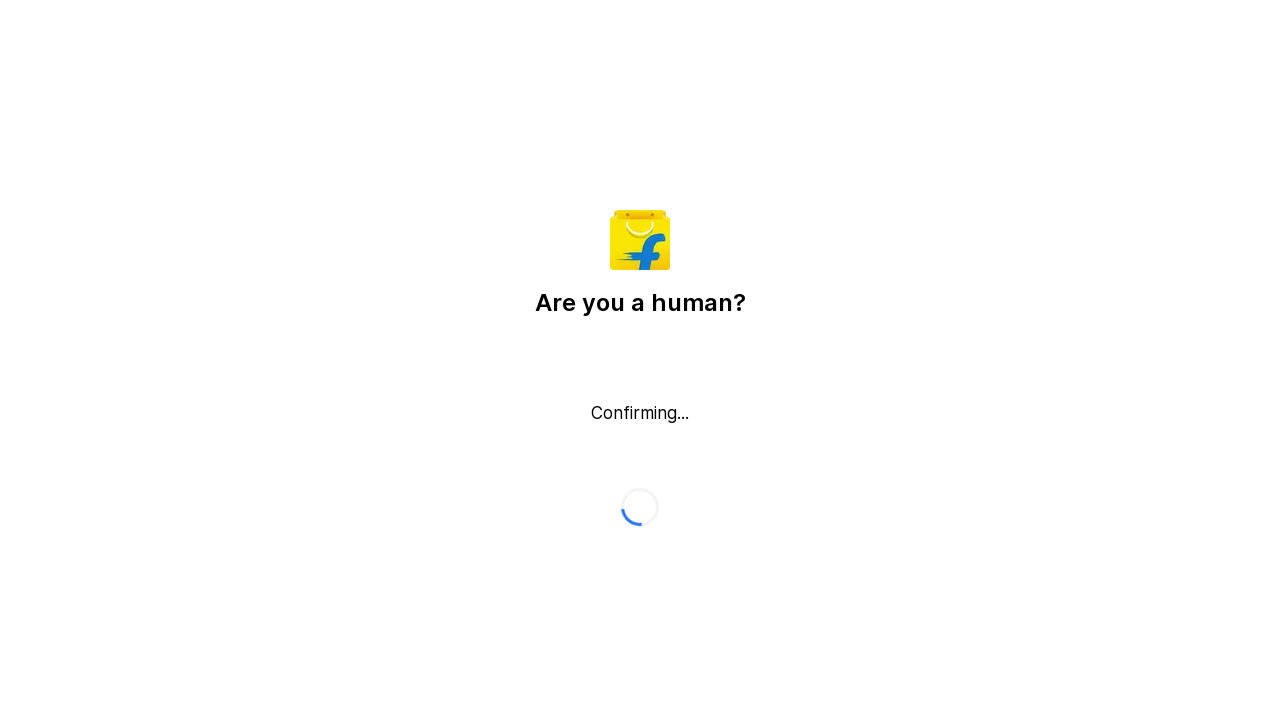

Waited for page to reach domcontentloaded state
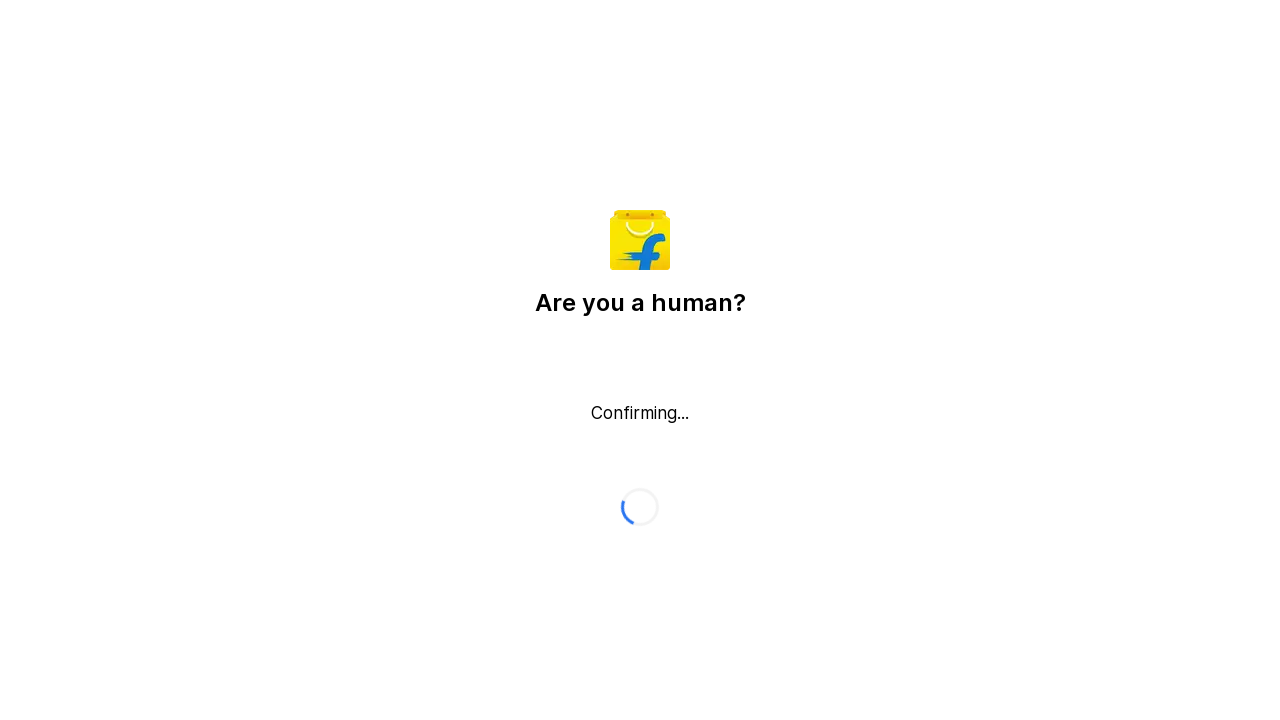

Retrieved page title: 'Flipkart reCAPTCHA'
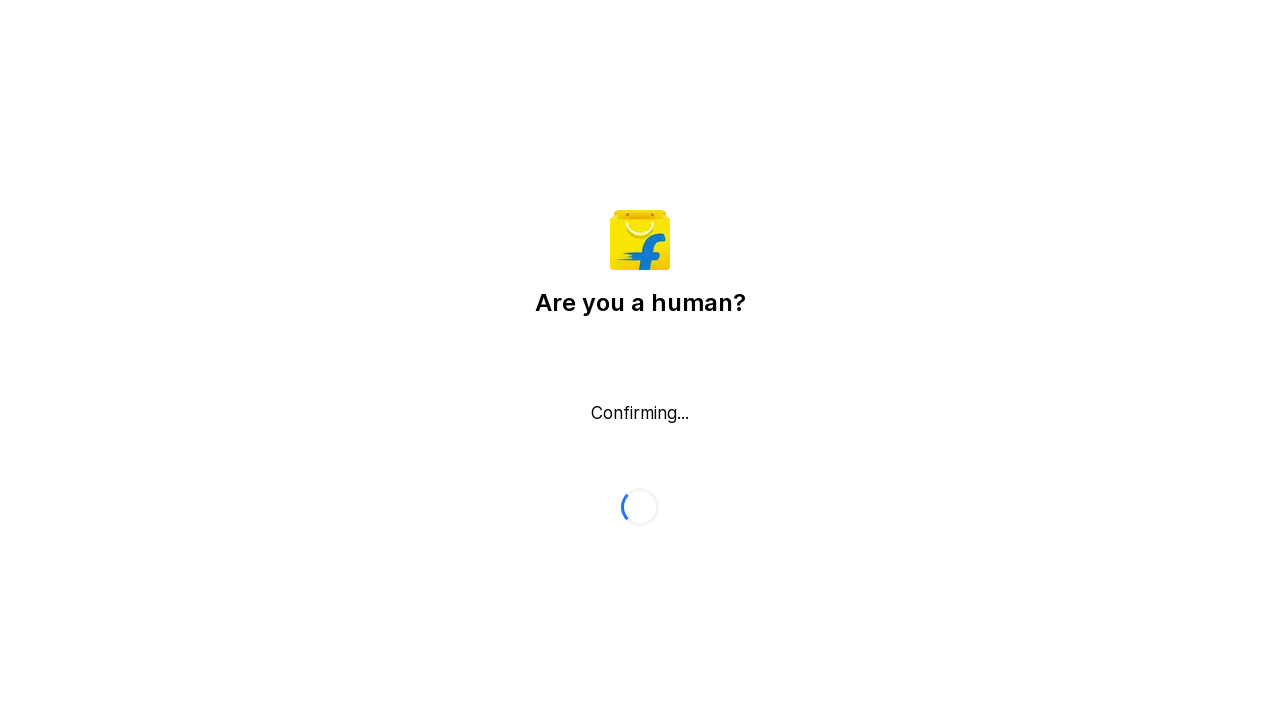

Verified page title is not empty
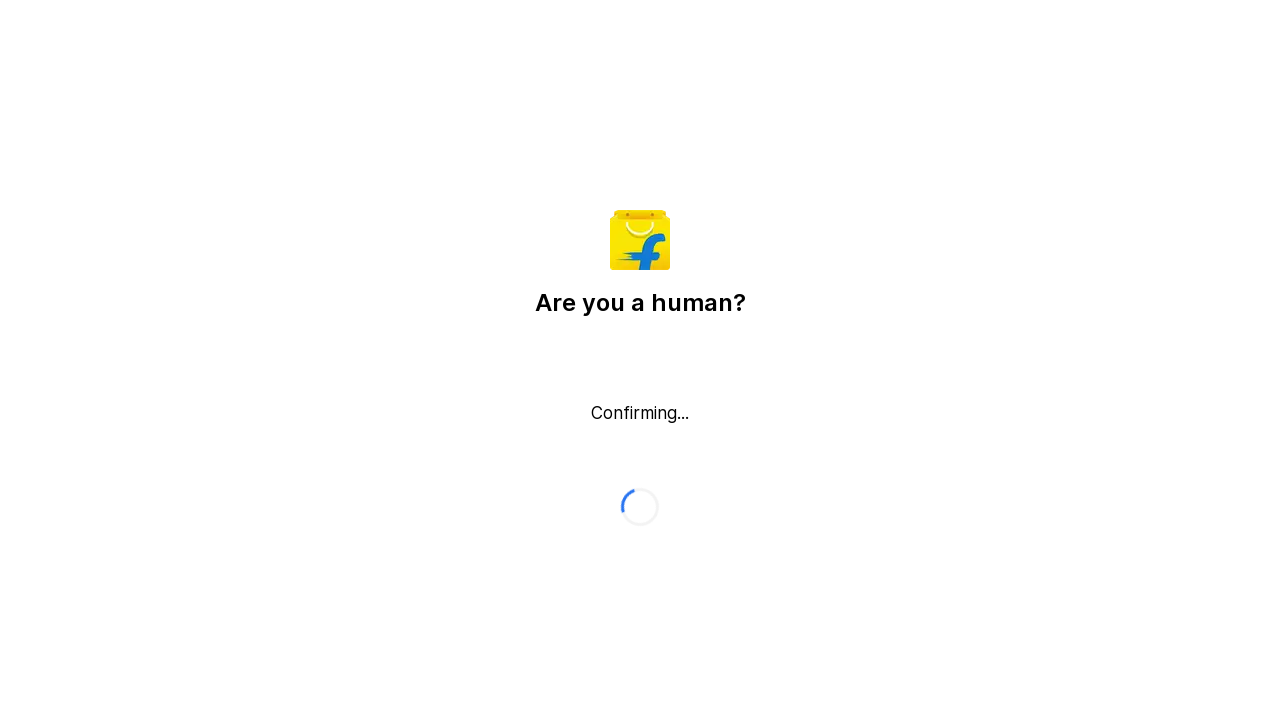

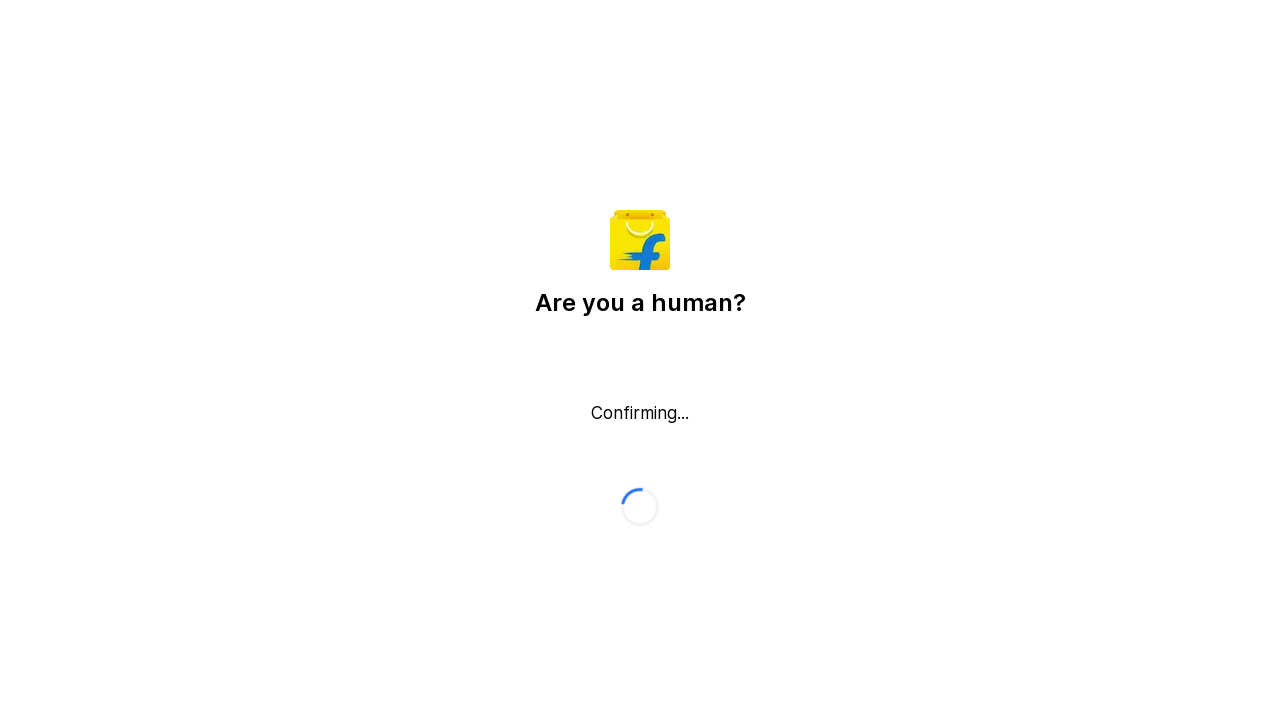